Tests auto-suggest dropdown functionality by typing partial text and selecting from suggestions

Starting URL: https://rahulshettyacademy.com/dropdownsPractise/

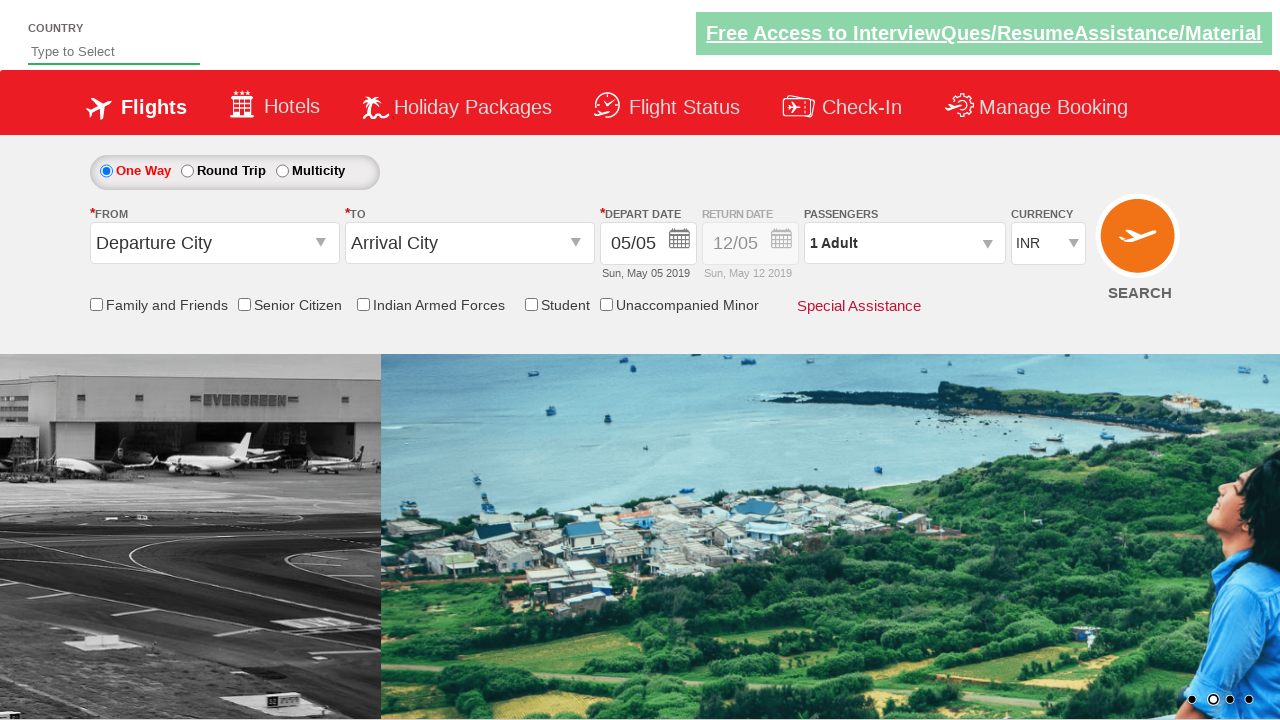

Typed 'ind' into autosuggest field to trigger dropdown on #autosuggest
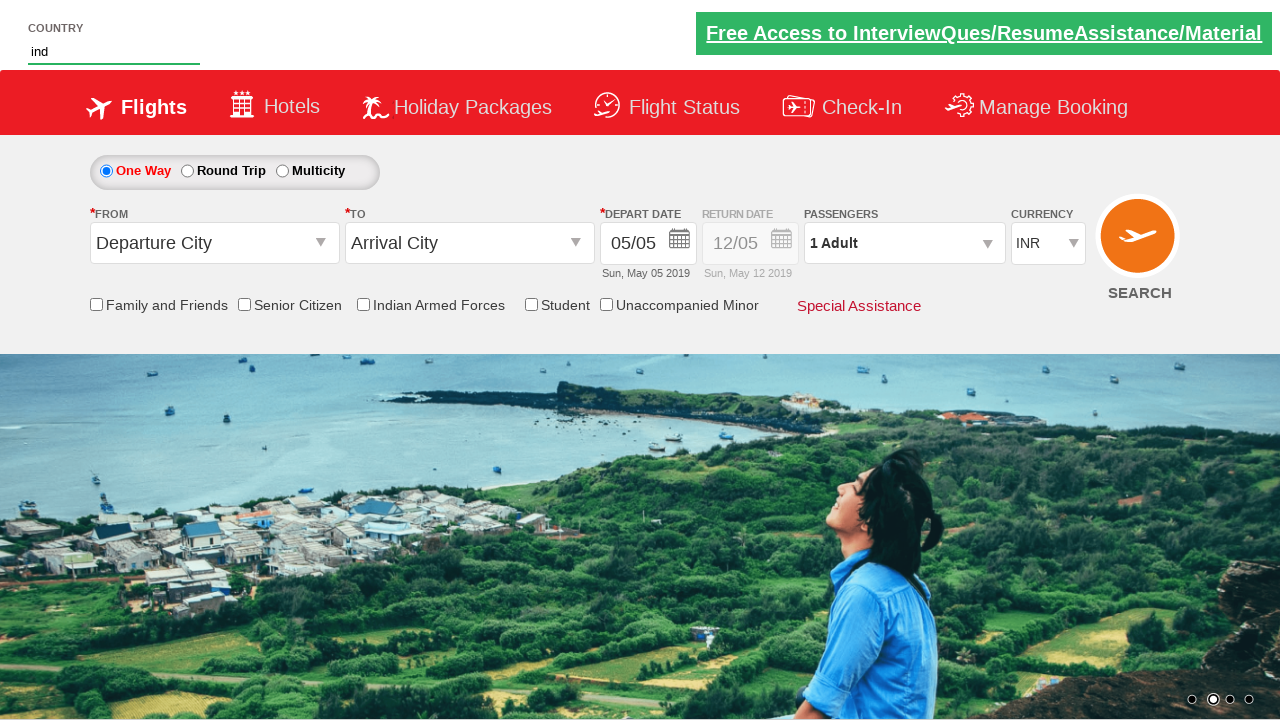

Autosuggest dropdown appeared with suggestions
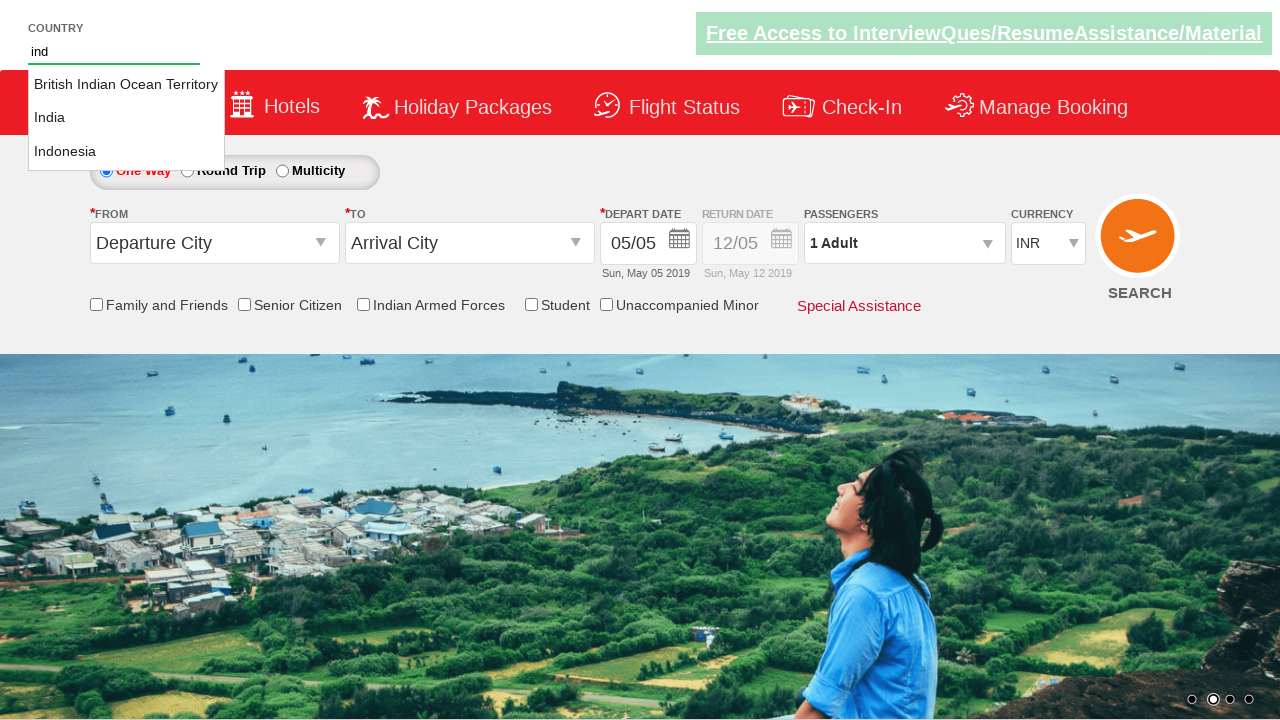

Retrieved all suggestion items from dropdown
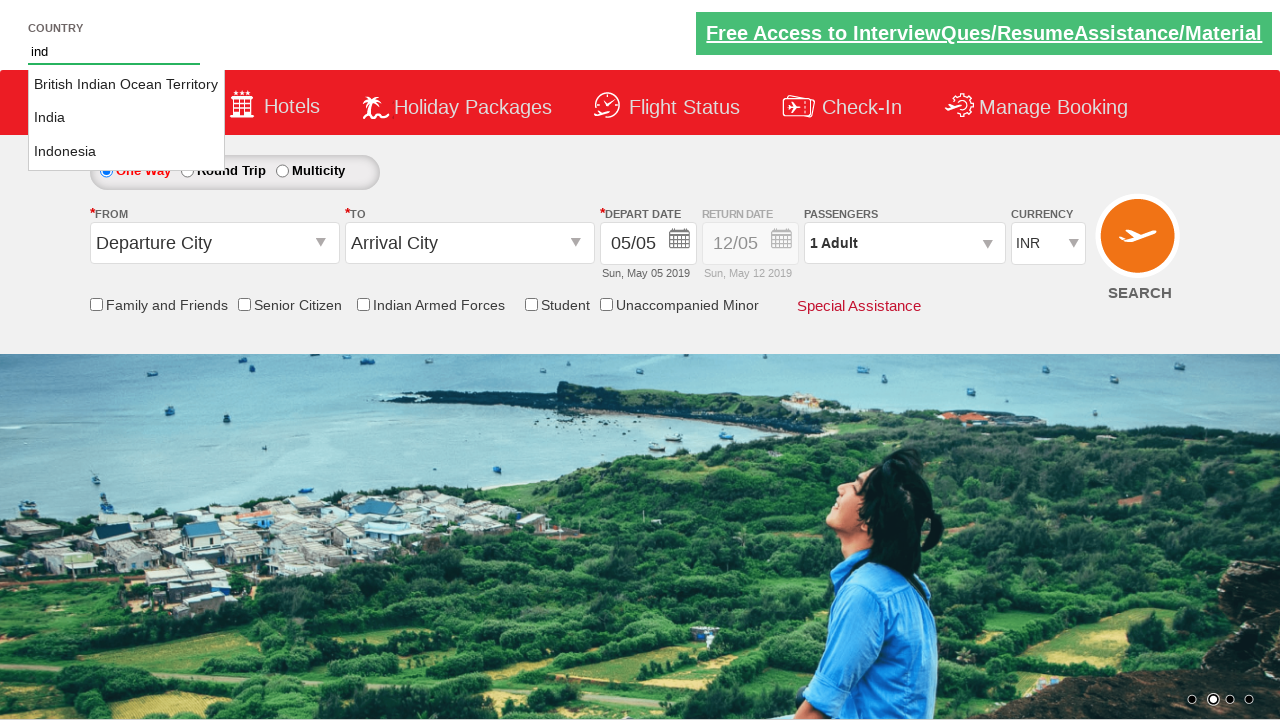

Selected 'India' from autosuggest dropdown at (126, 118) on li.ui-menu-item a >> nth=1
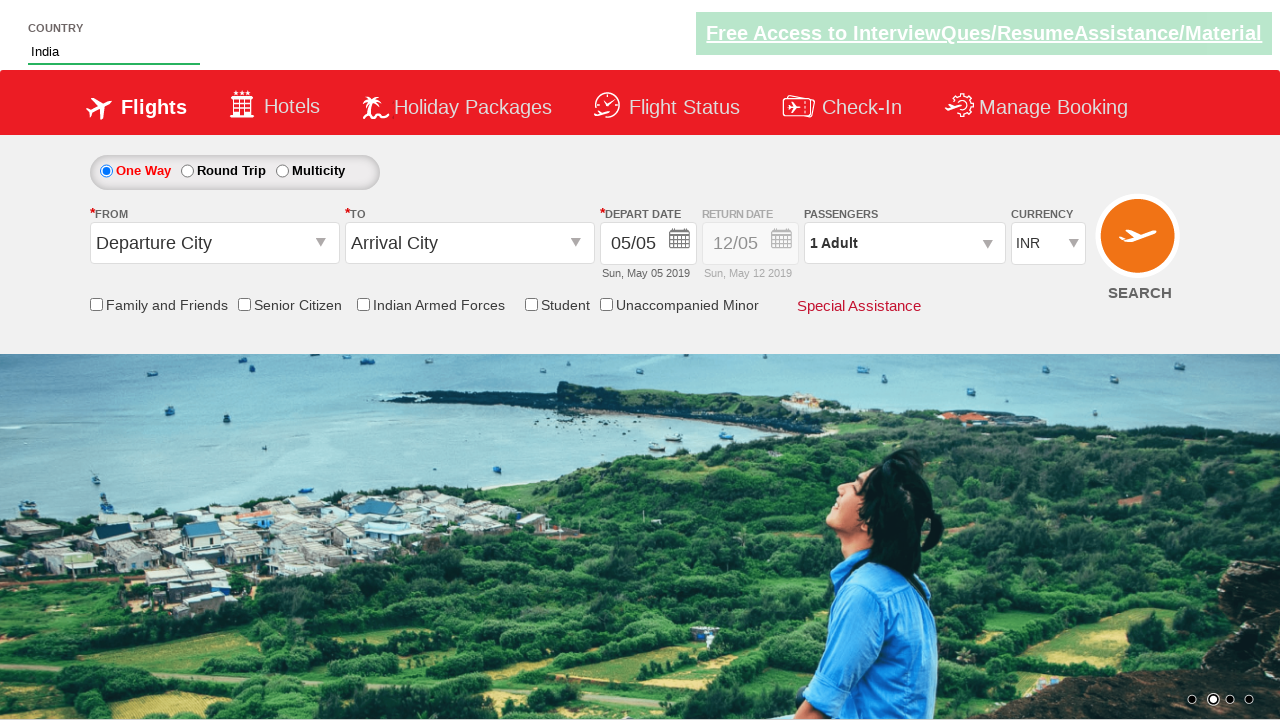

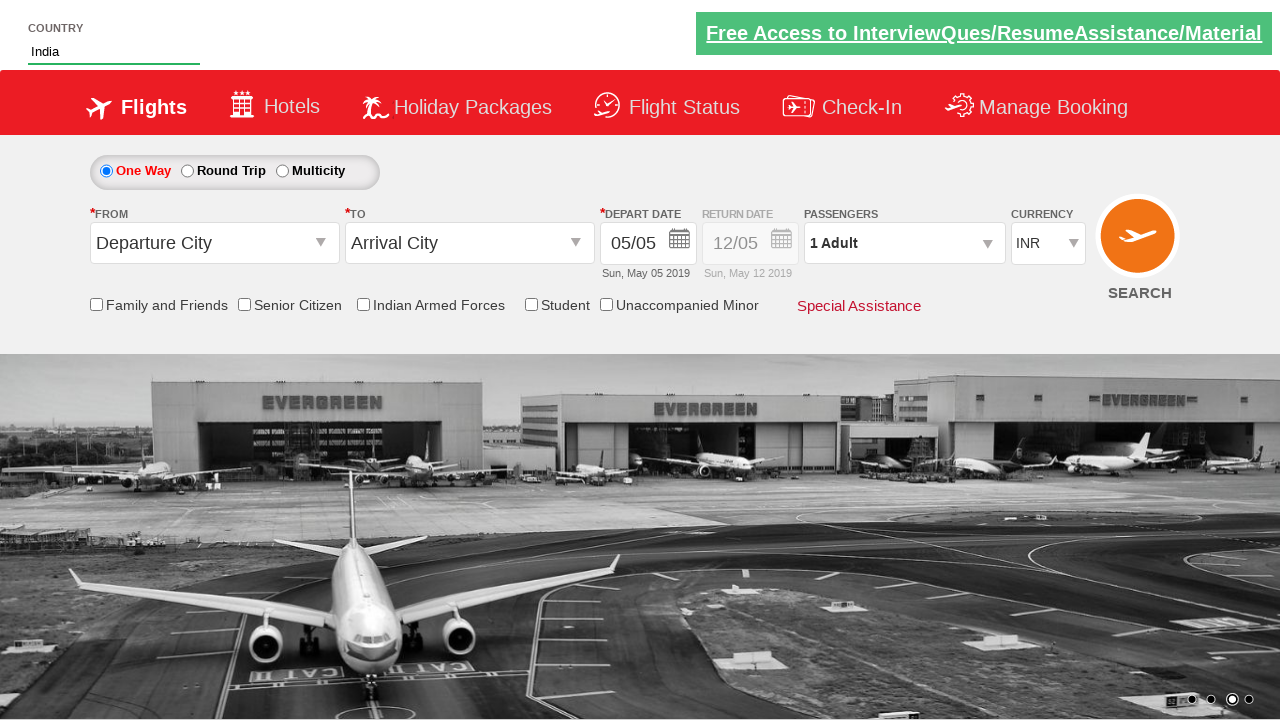